Navigates to OrangeHRM free trial page and selects "India" from the Country dropdown menu

Starting URL: https://www.orangehrm.com/en/30-day-free-trial/

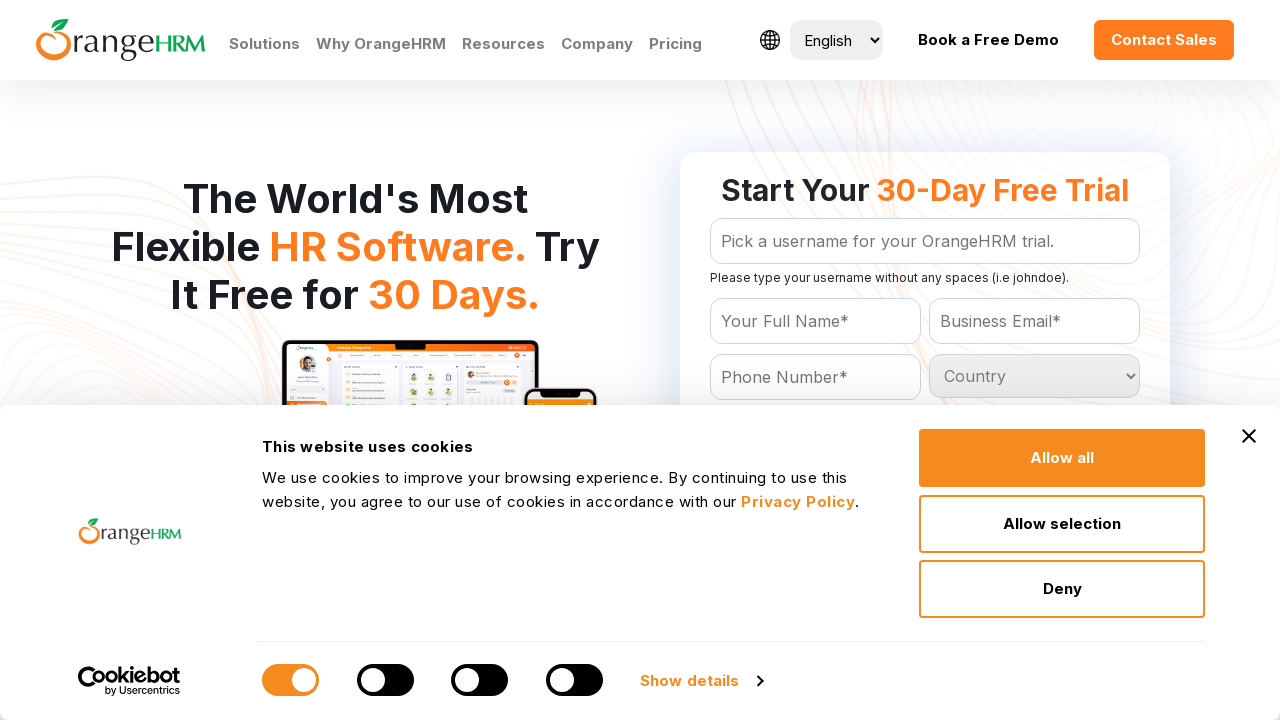

Navigated to OrangeHRM free trial page
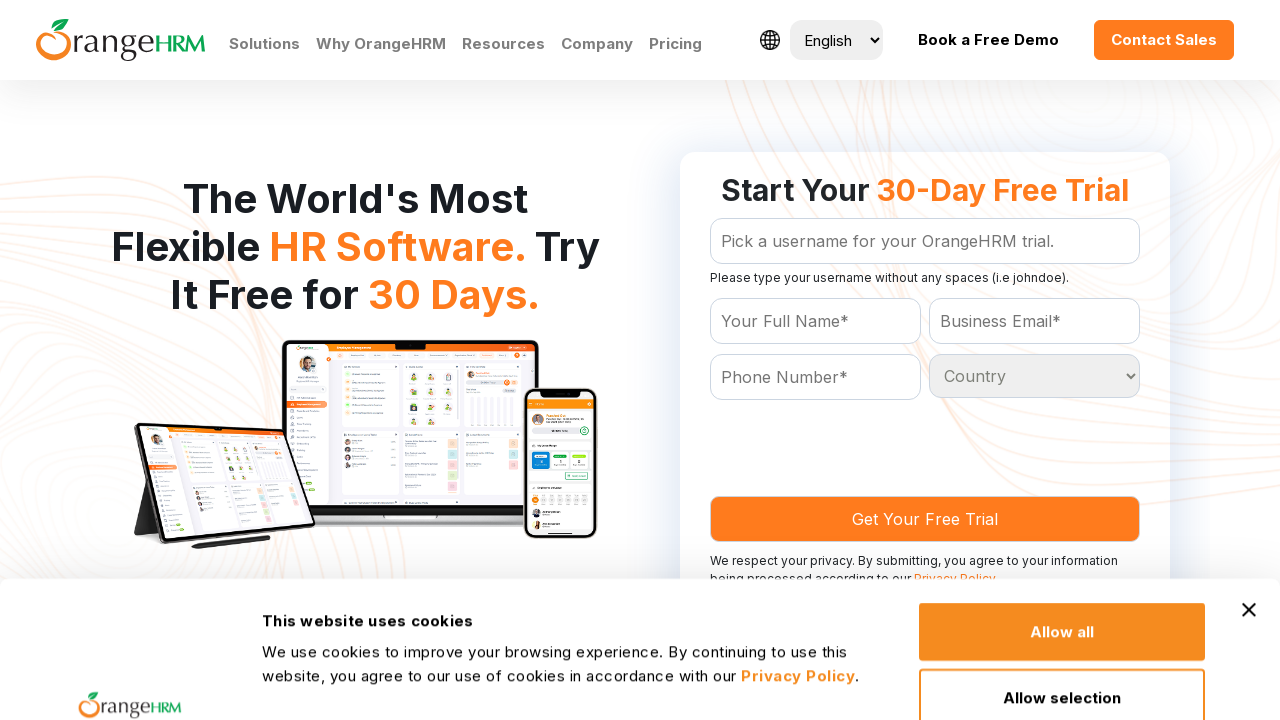

Selected 'India' from the Country dropdown menu on select[name='Country']
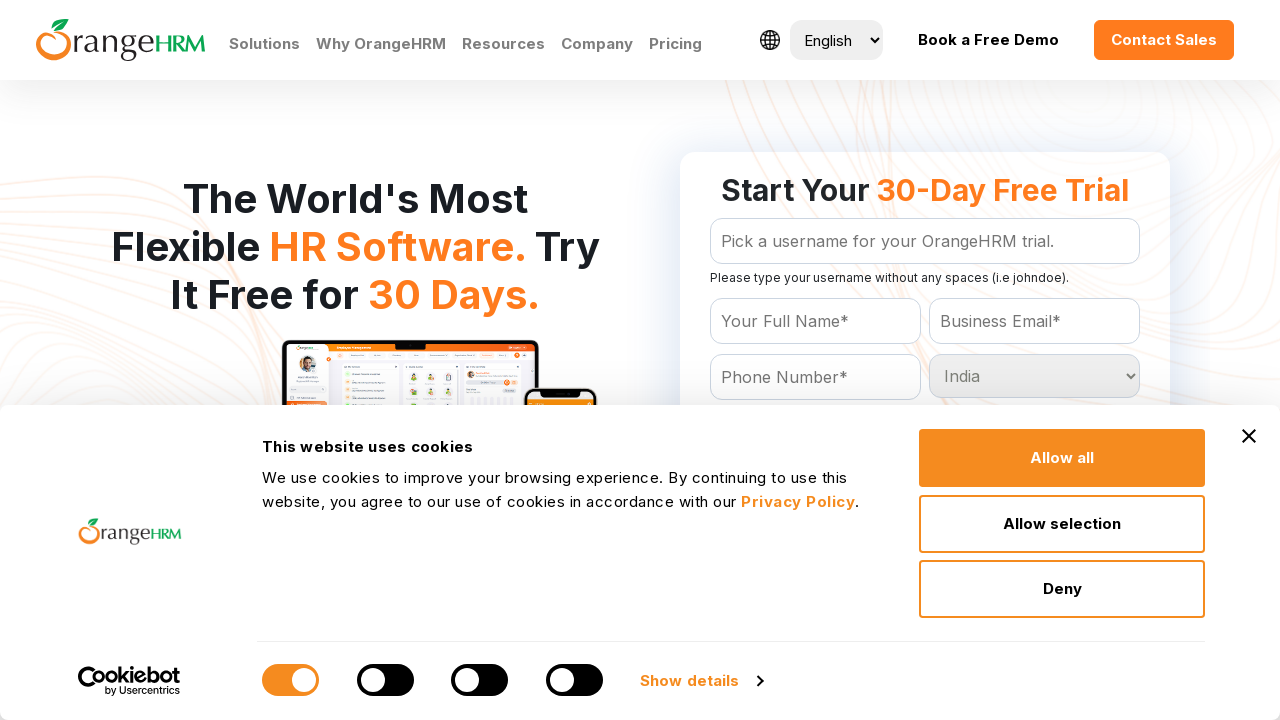

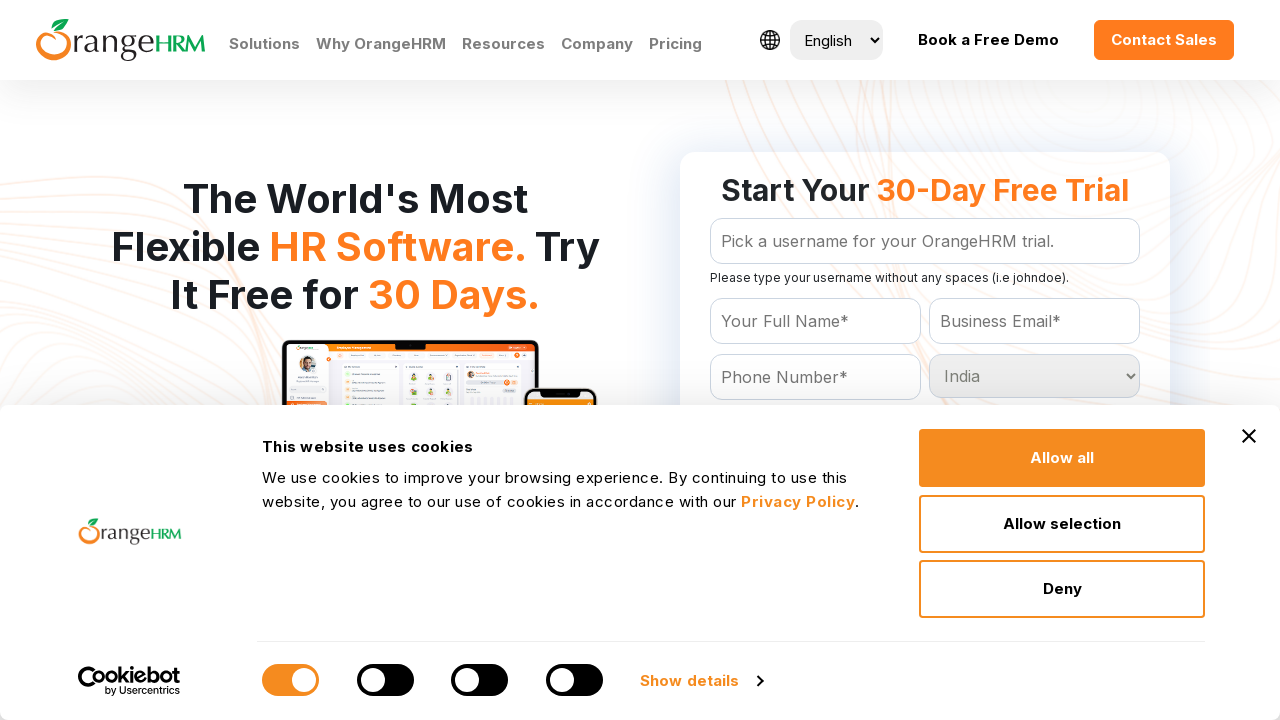